Navigates to the Chykalophia website and clicks on the Instagram social media link button

Starting URL: https://chykalophia.com/

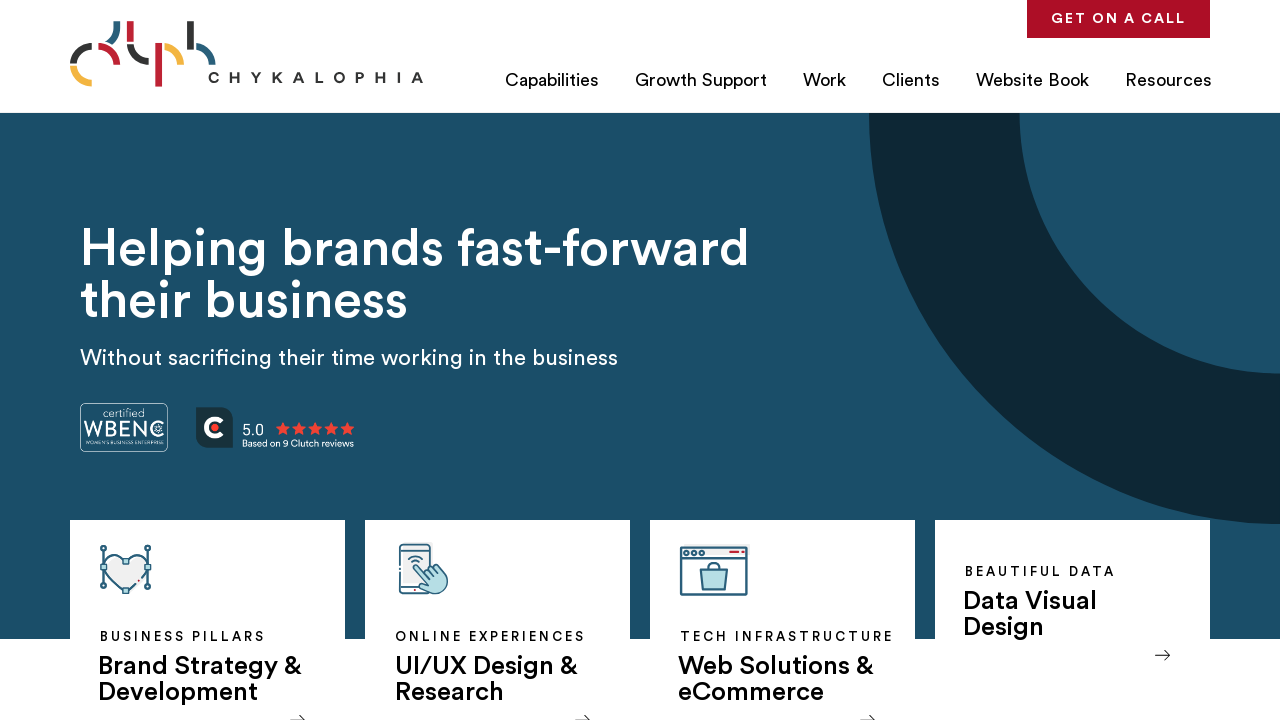

Waited for page to fully load (networkidle)
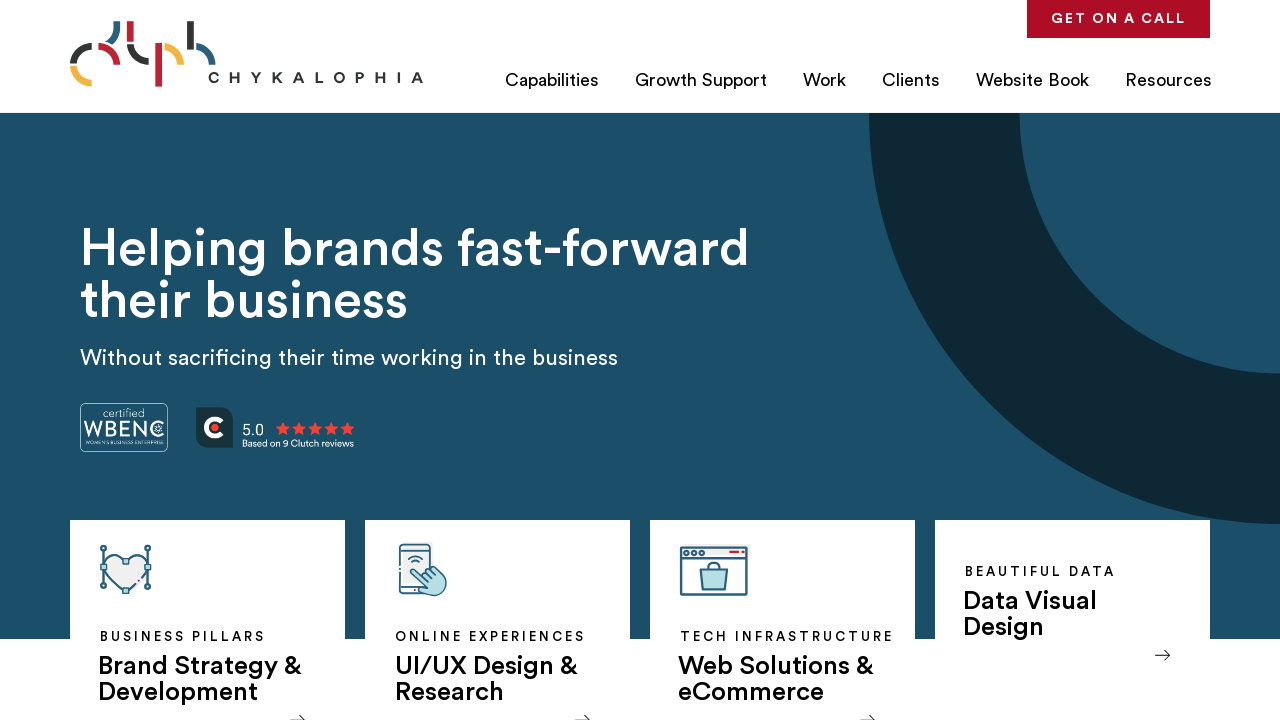

Clicked on Instagram social media link button at (640, 650) on a[href*='instagram']
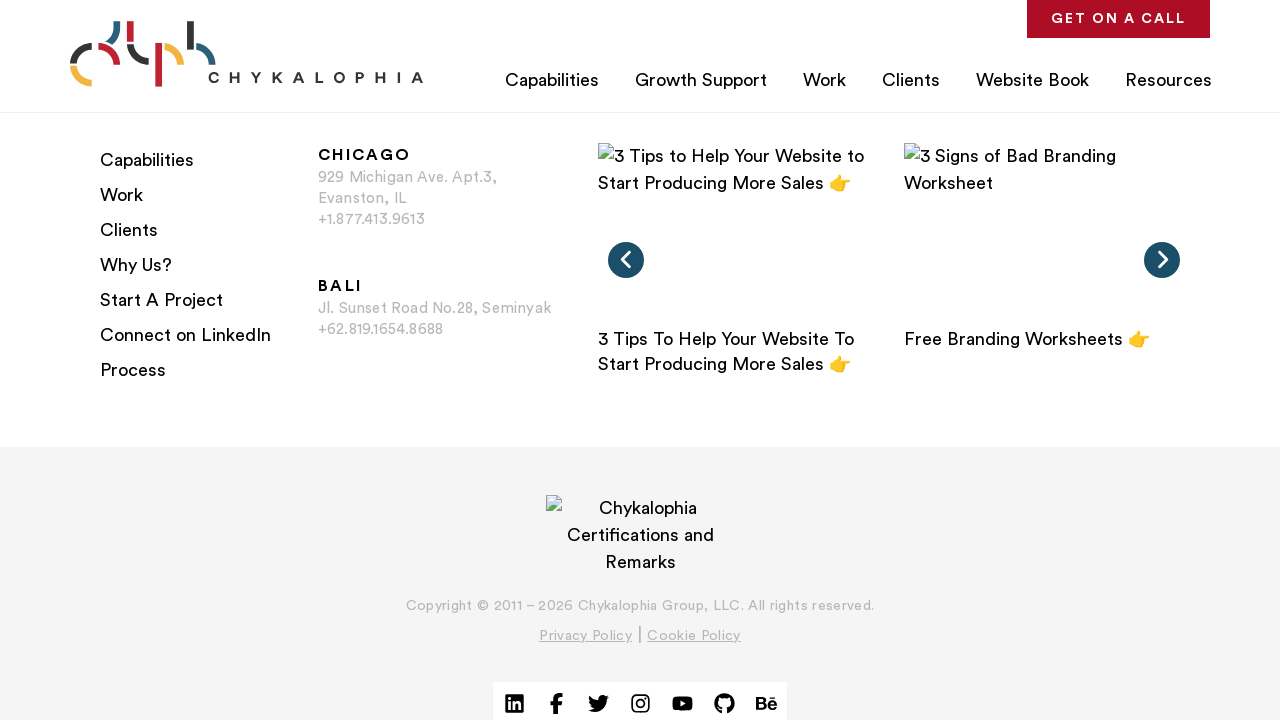

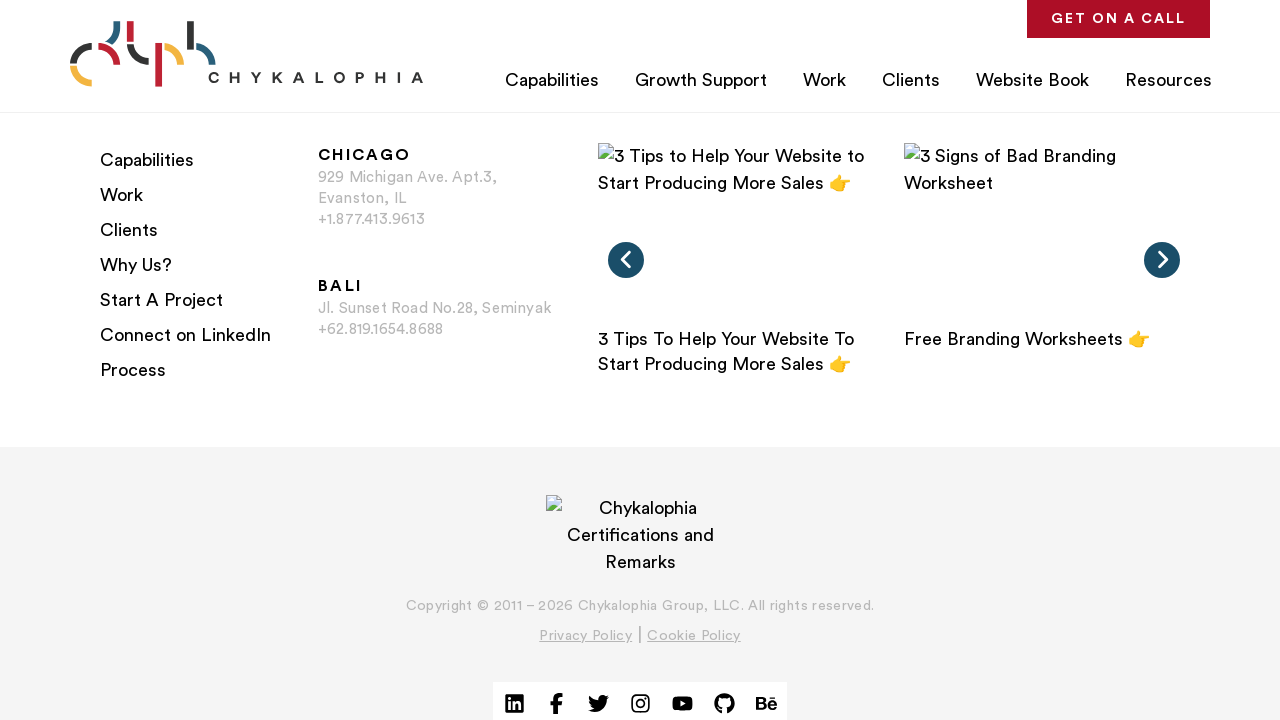